Tests different button click interactions including single click and double click on practice buttons

Starting URL: https://www.tutorialspoint.com/selenium/practice/buttons.php

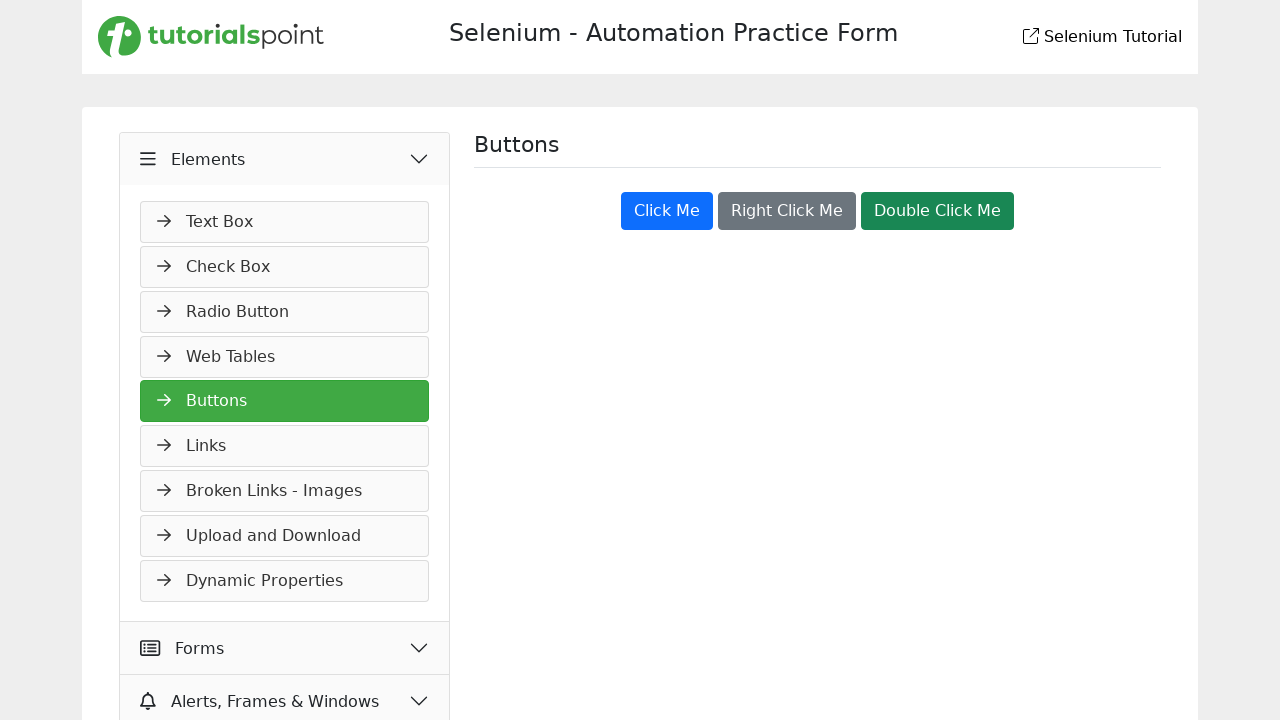

Clicked the 'Click Me' button at (667, 211) on internal:text="Click Me"s
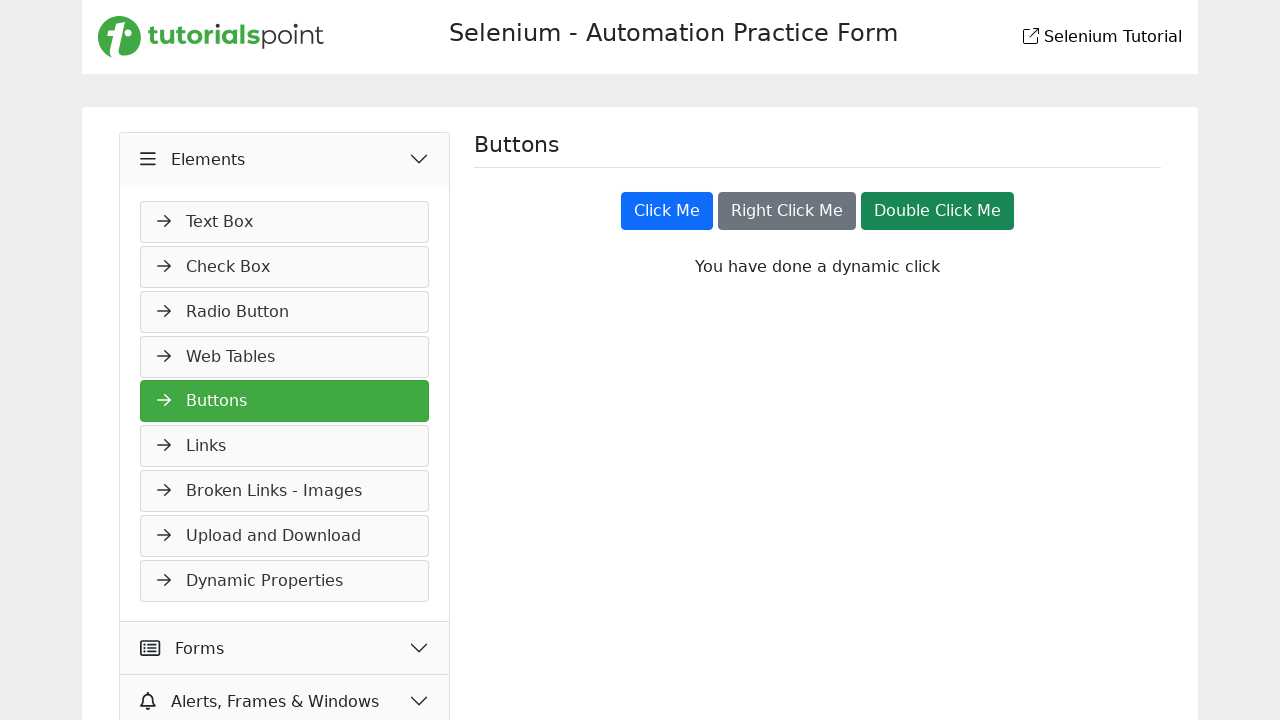

Double-clicked the 'Double Click Me' button at (938, 211) on internal:text="Double Click Me"s
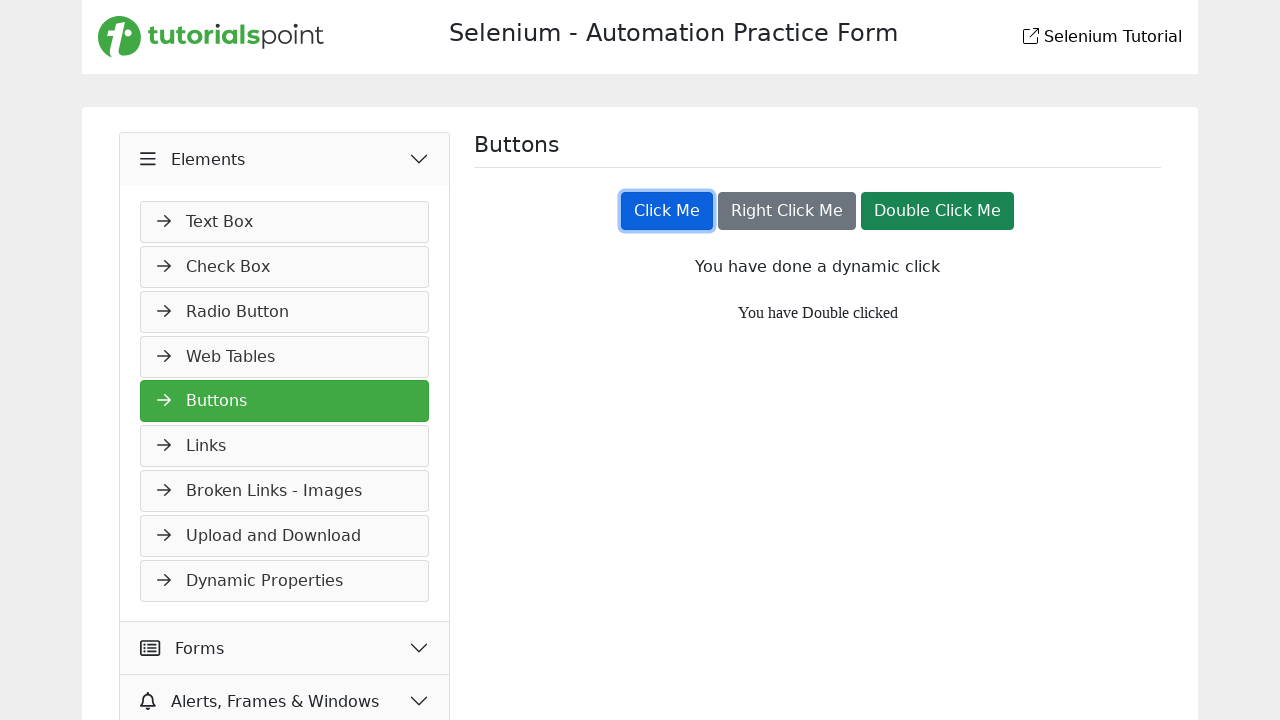

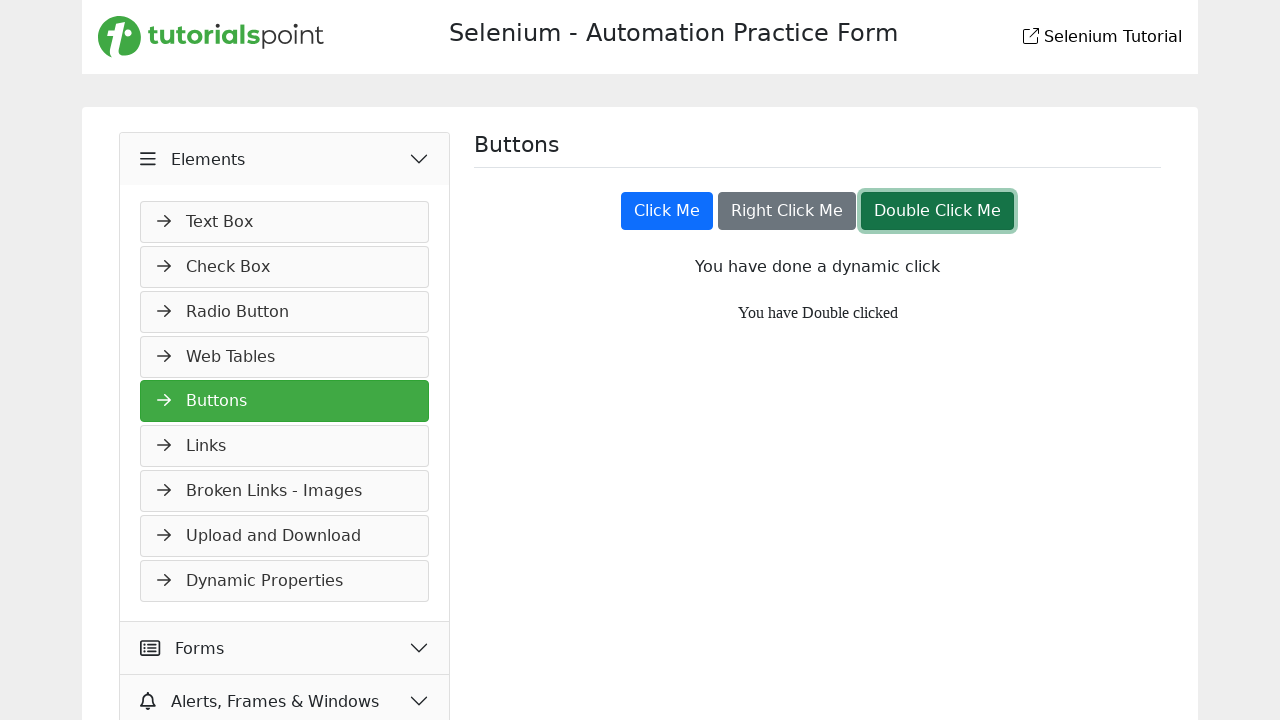